Tests checkbox interaction by scrolling to and clicking the Saturday checkbox

Starting URL: https://testautomationpractice.blogspot.com/

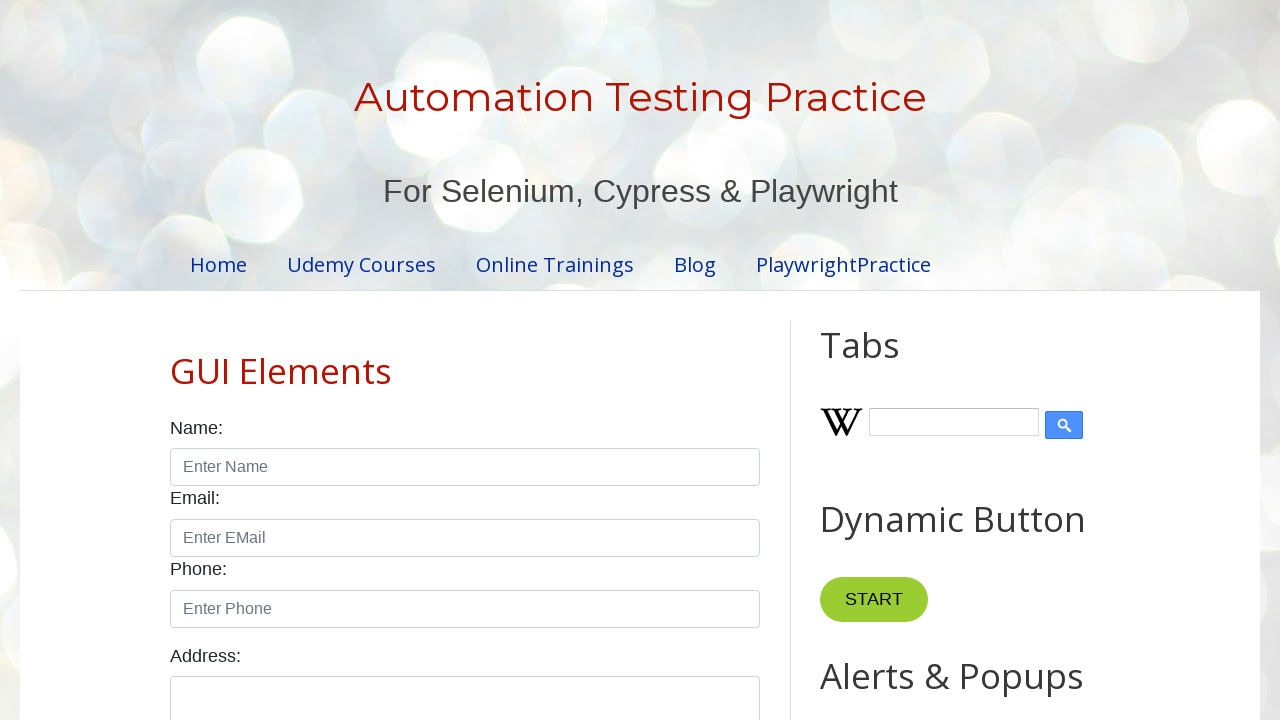

Scrolled to Saturday checkbox into view
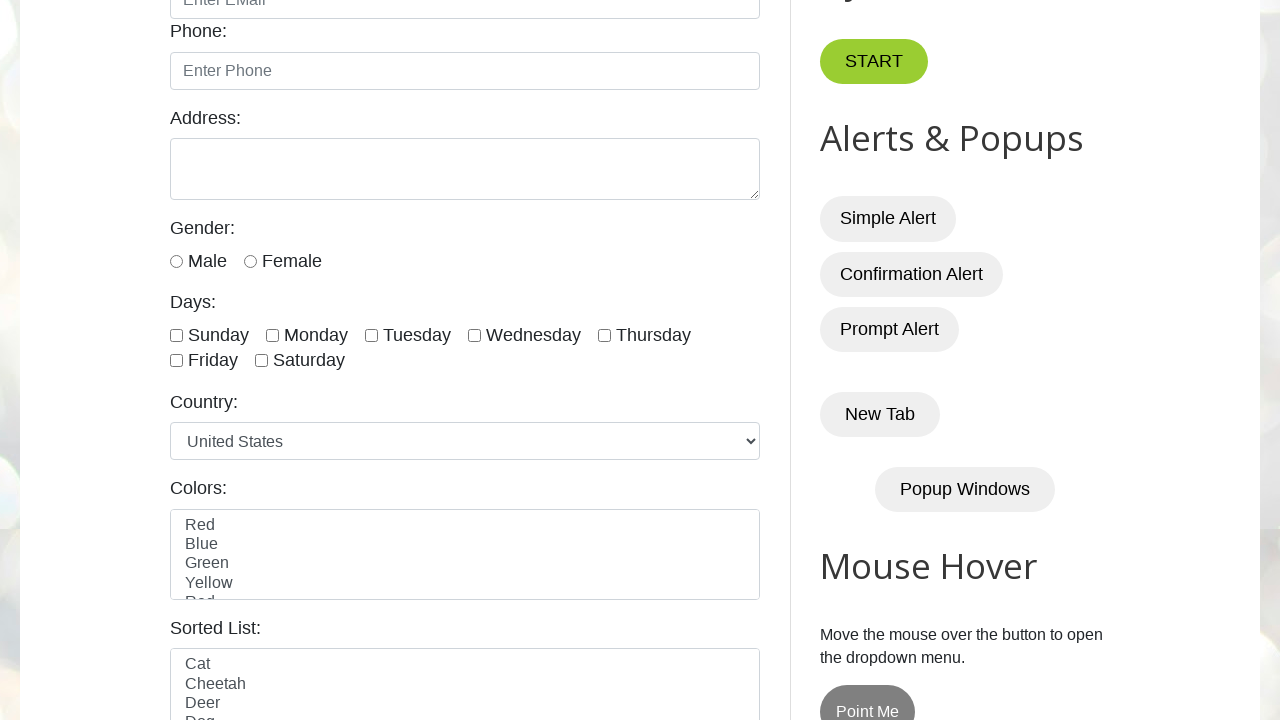

Clicked Saturday checkbox at (262, 361) on #saturday
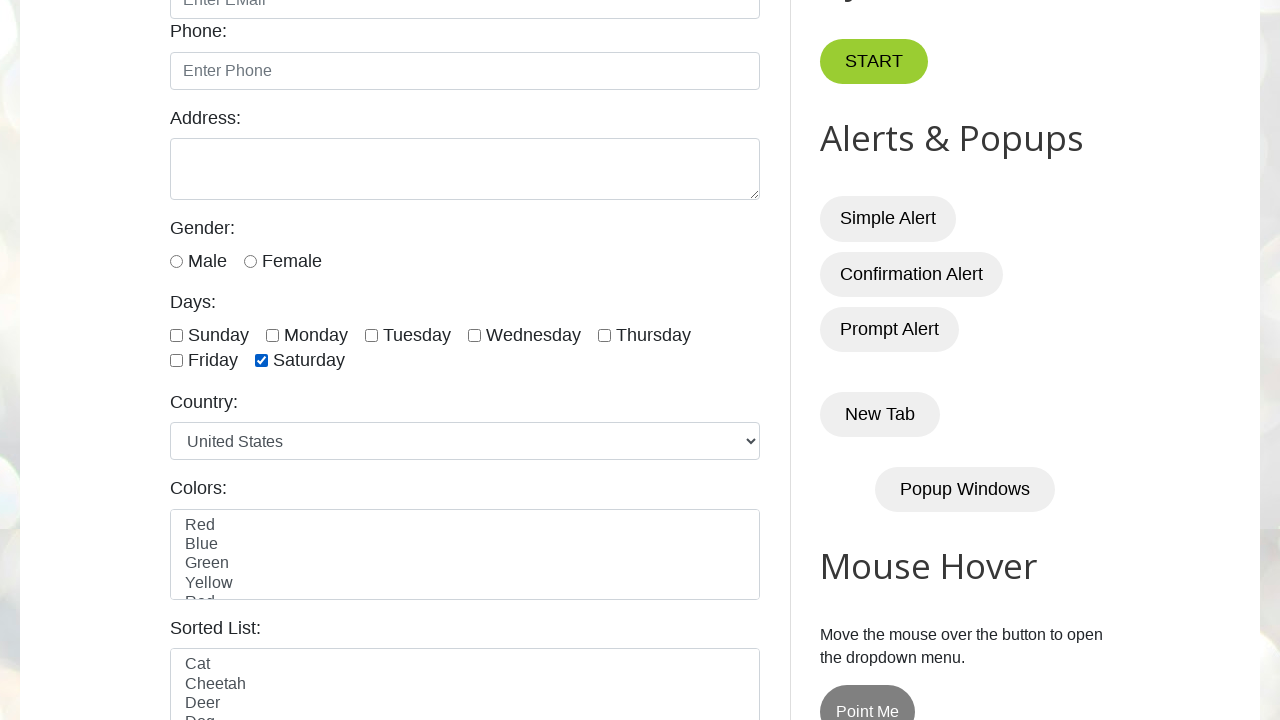

Verified Saturday checkbox is selected
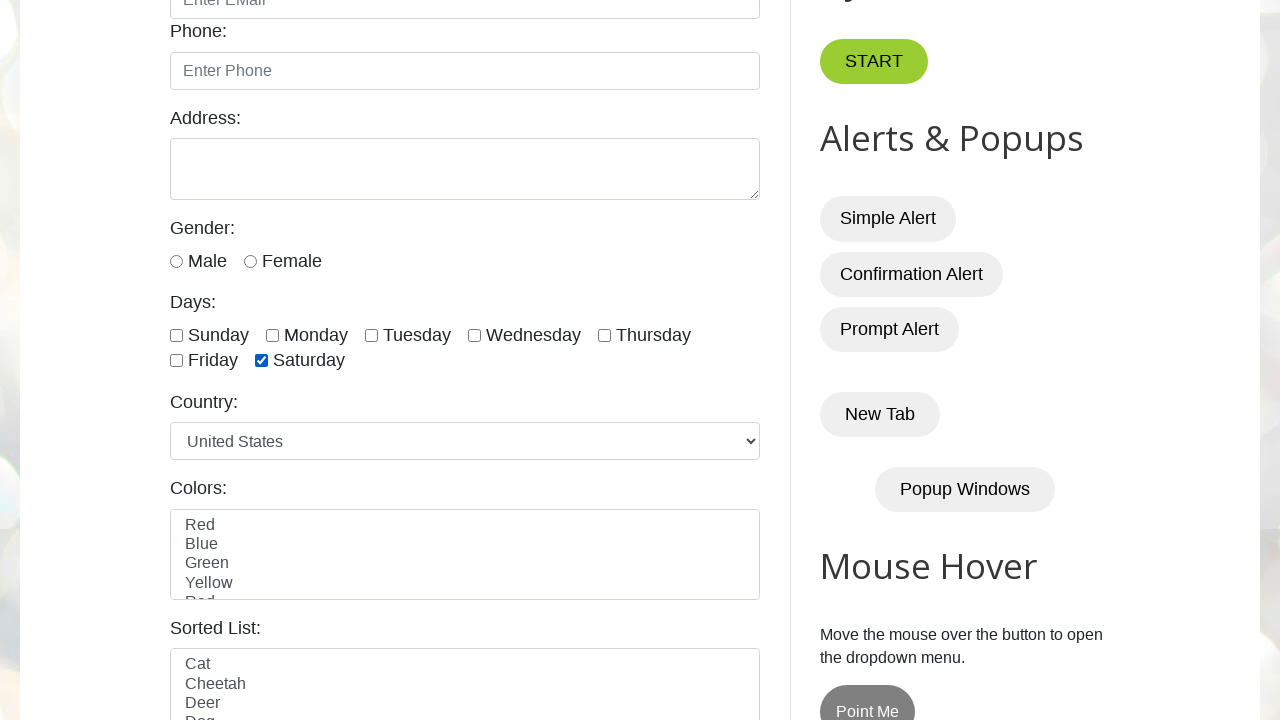

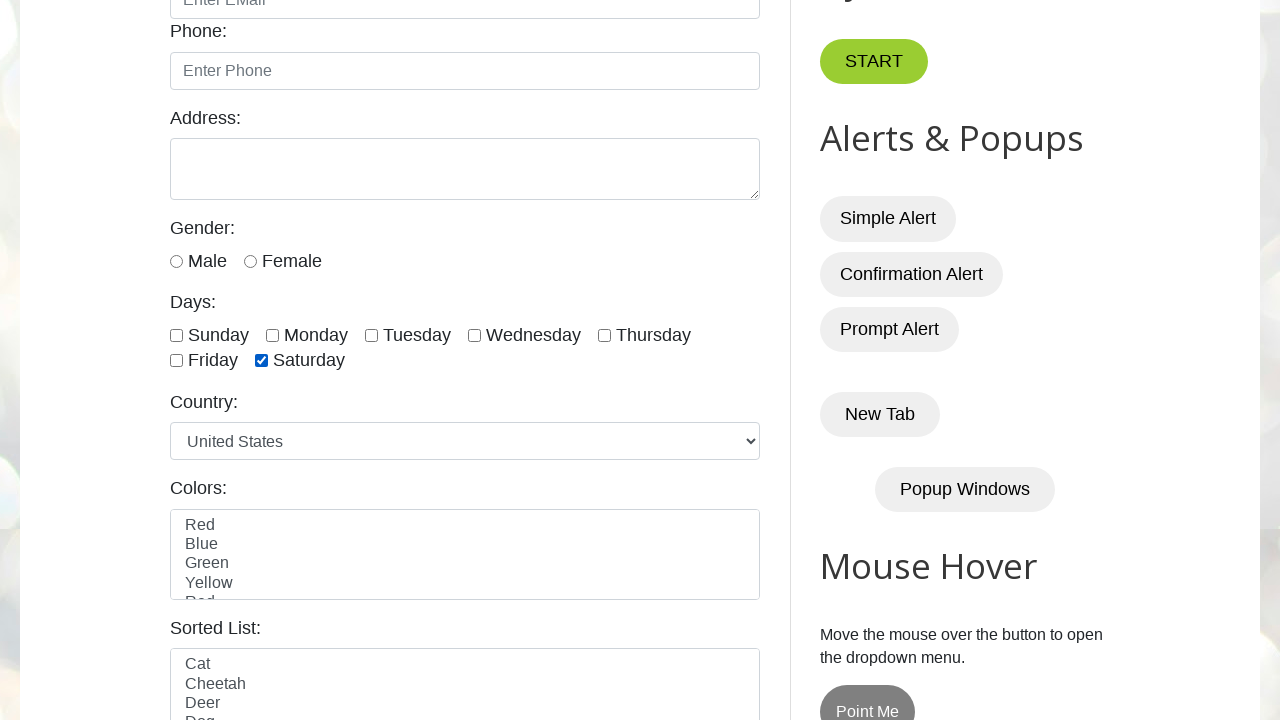